Tests page scrolling functionality by scrolling down the page incrementally and then scrolling back up to the top

Starting URL: https://www.actimind.com/

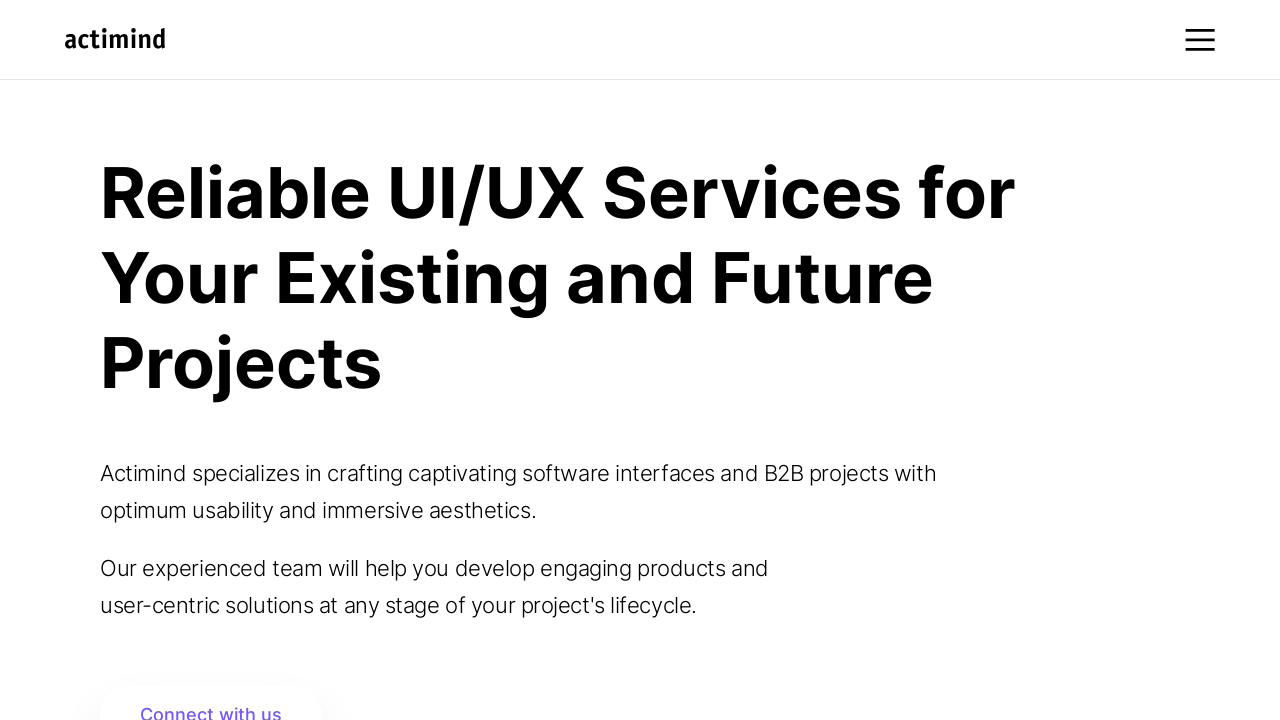

Scrolled down to 500px
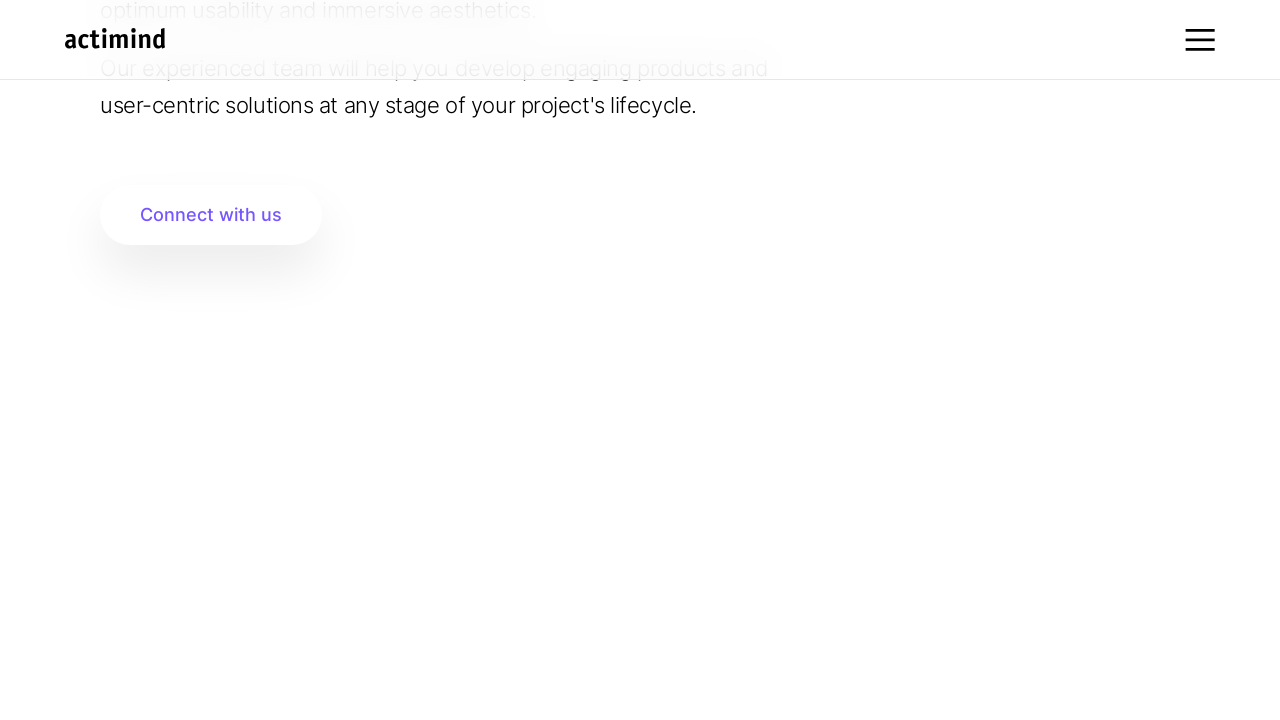

Waited 1 second after scrolling
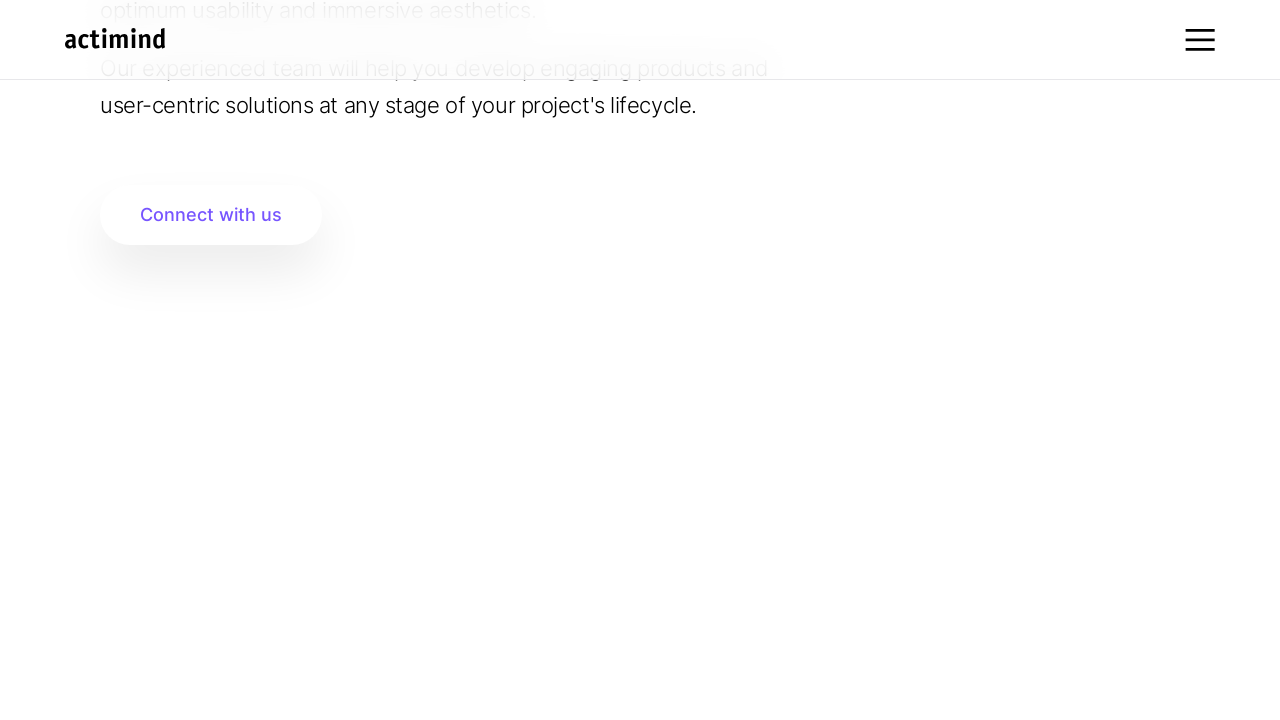

Scrolled down to 1000px
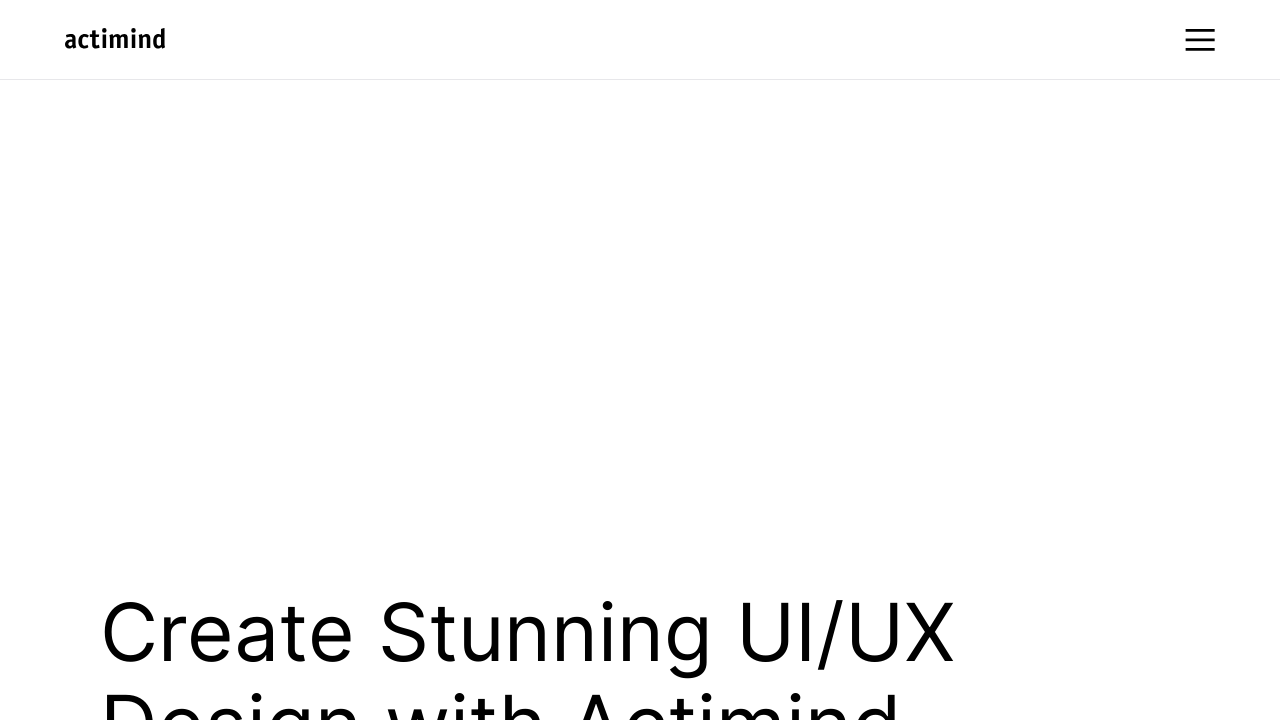

Waited 1 second after scrolling
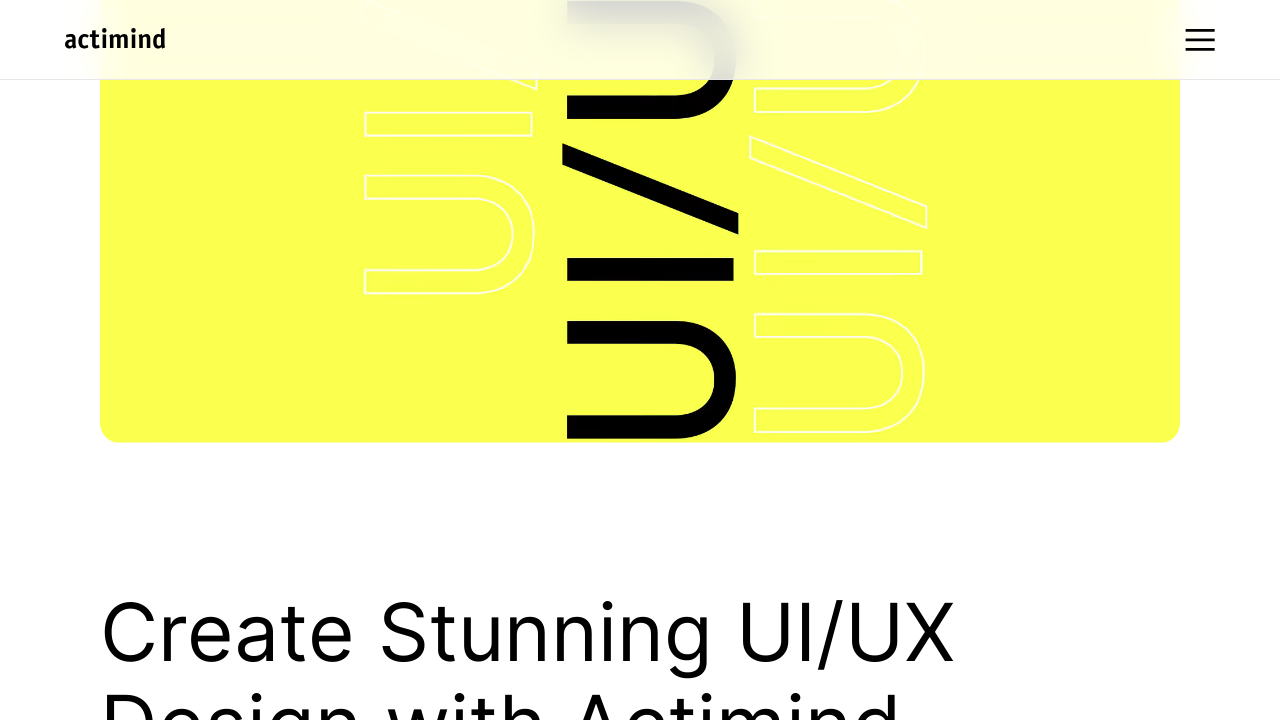

Scrolled down to 1500px
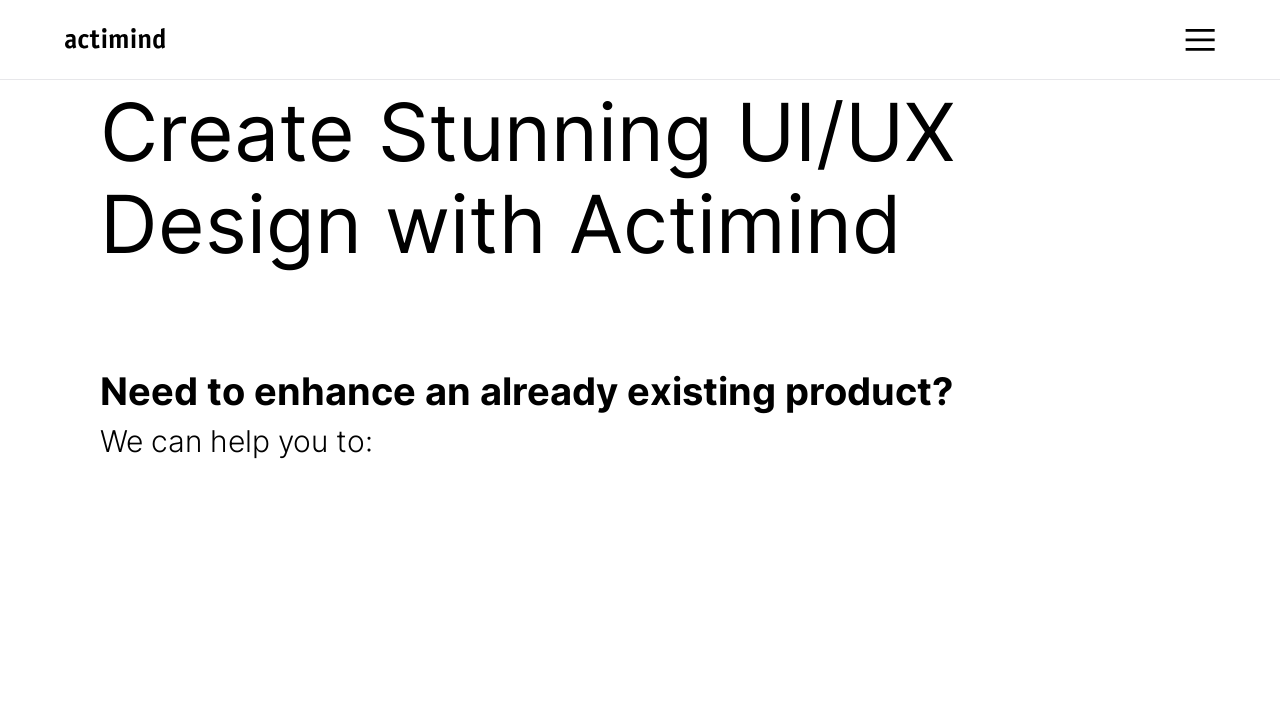

Waited 1 second after scrolling
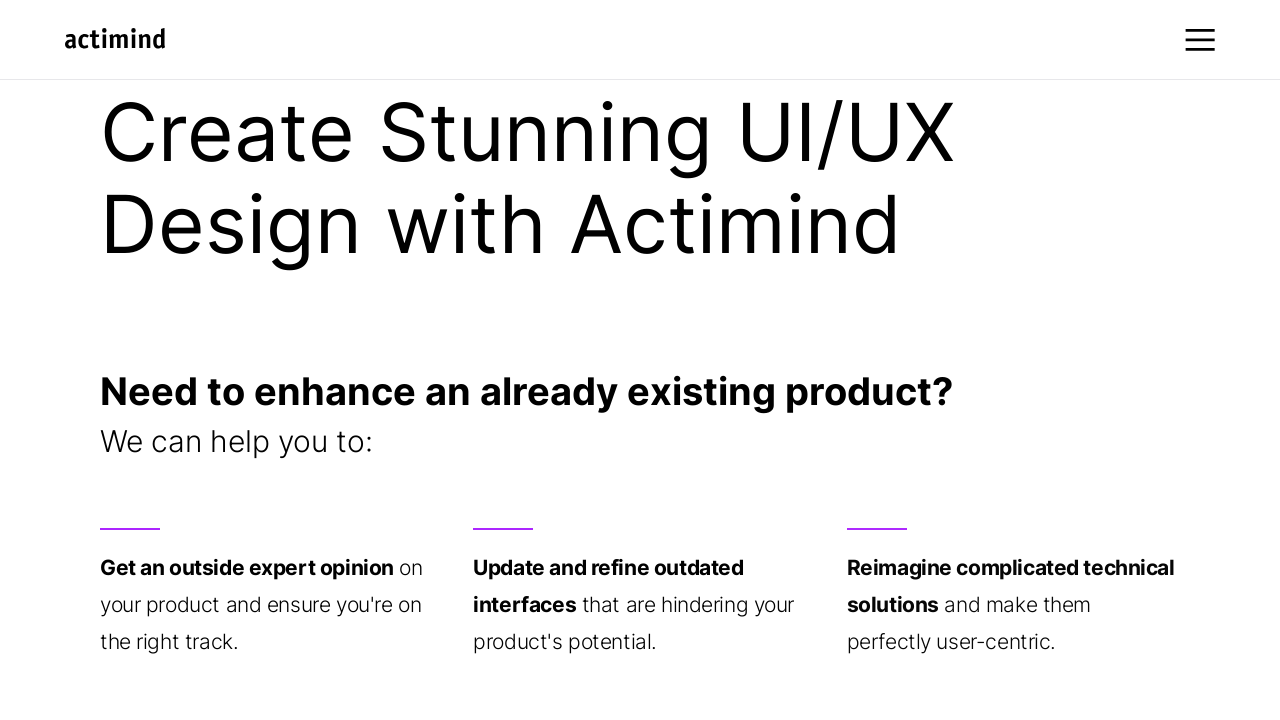

Scrolled down to 2000px
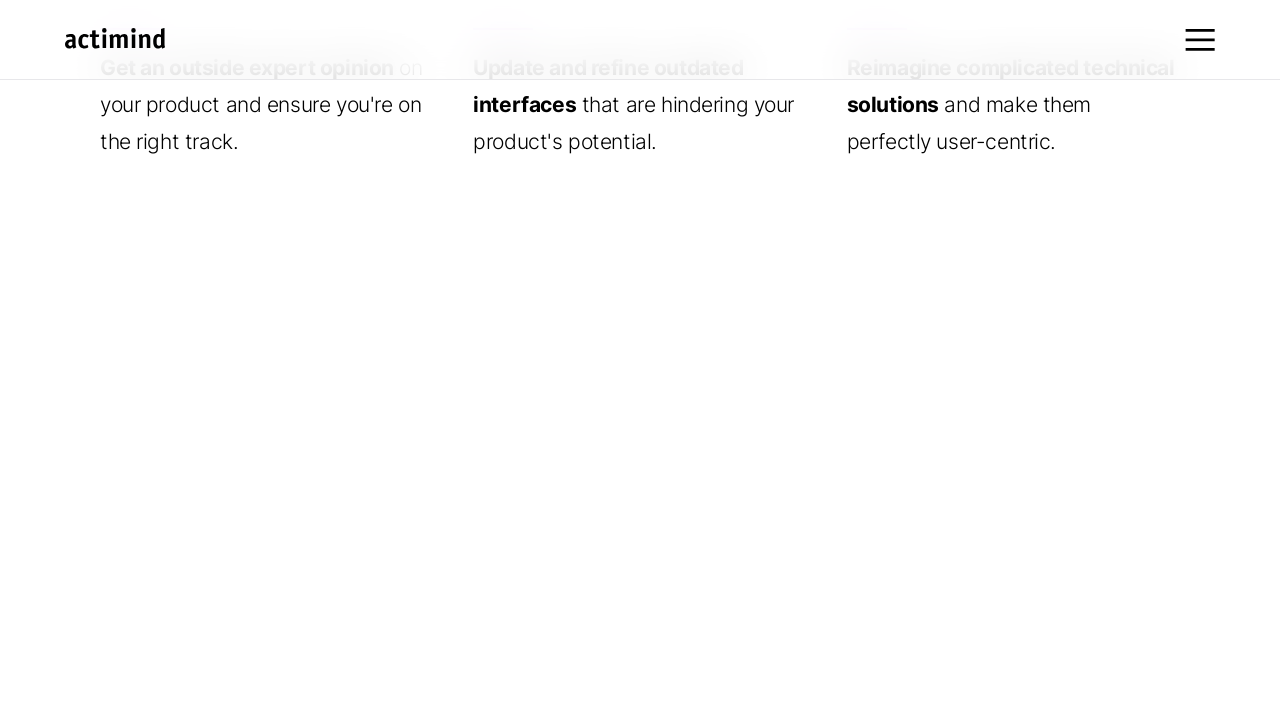

Waited 1 second after scrolling
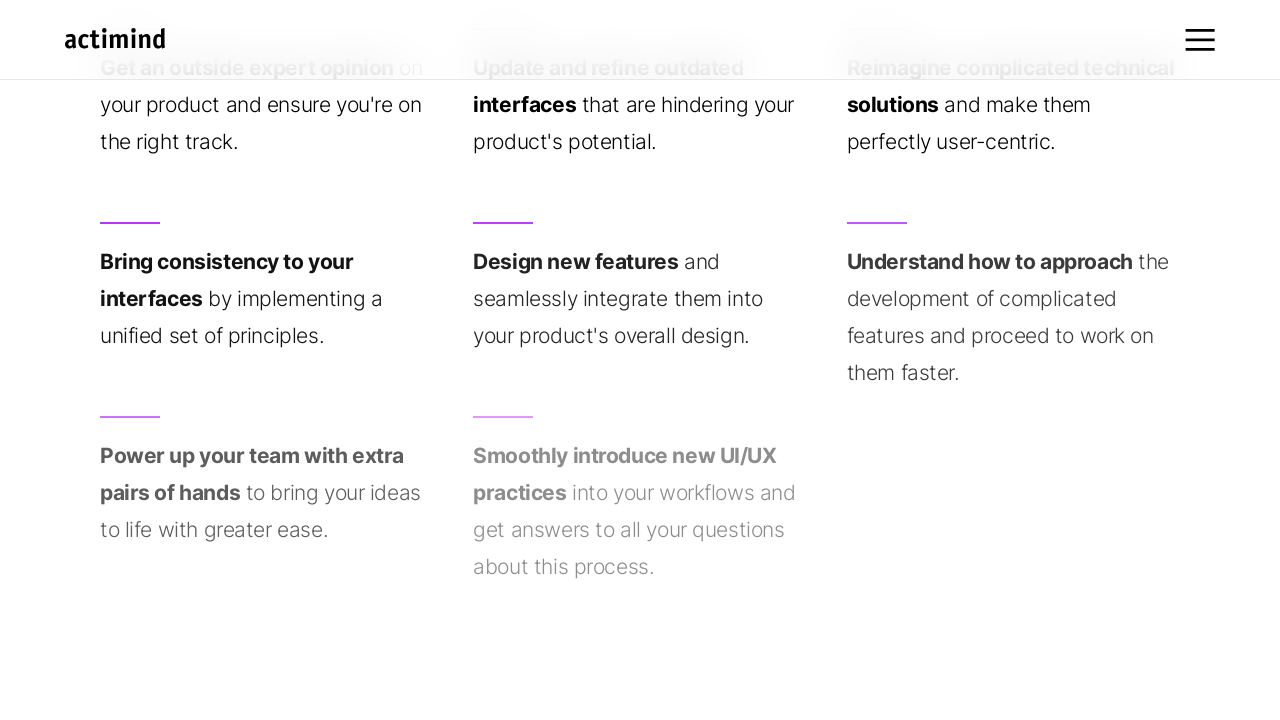

Scrolled down to 2500px
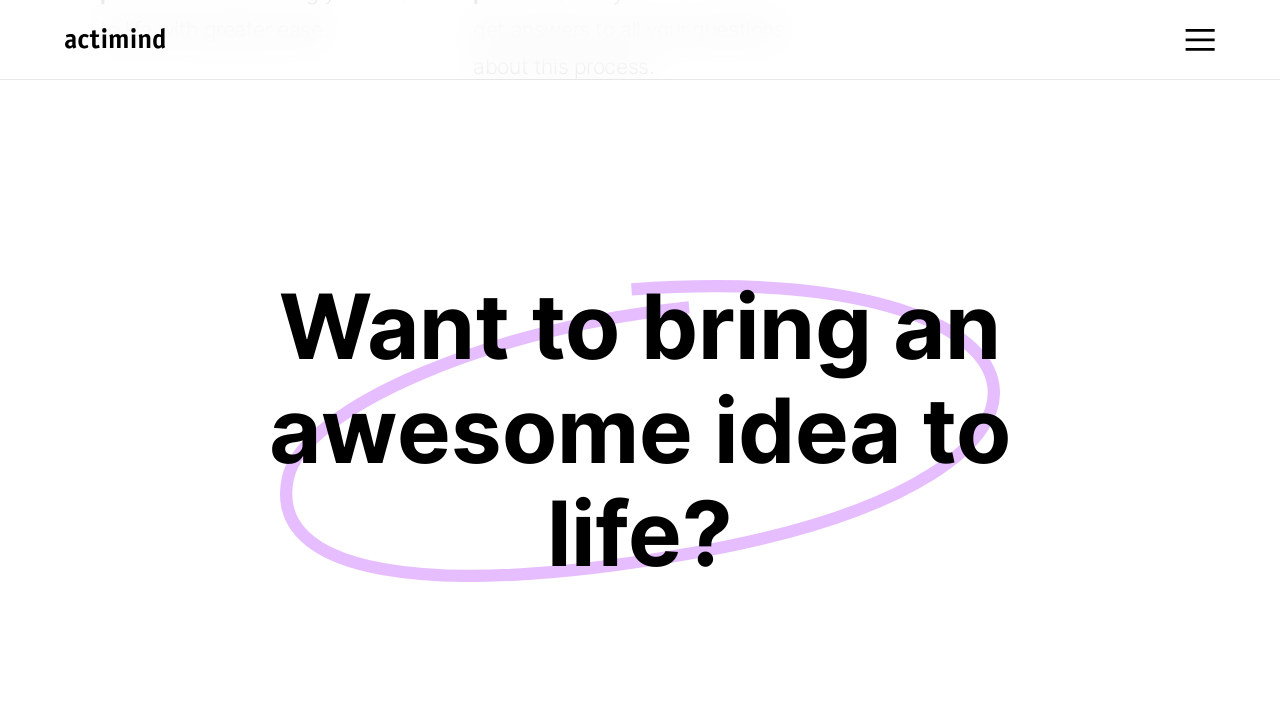

Waited 1 second after scrolling
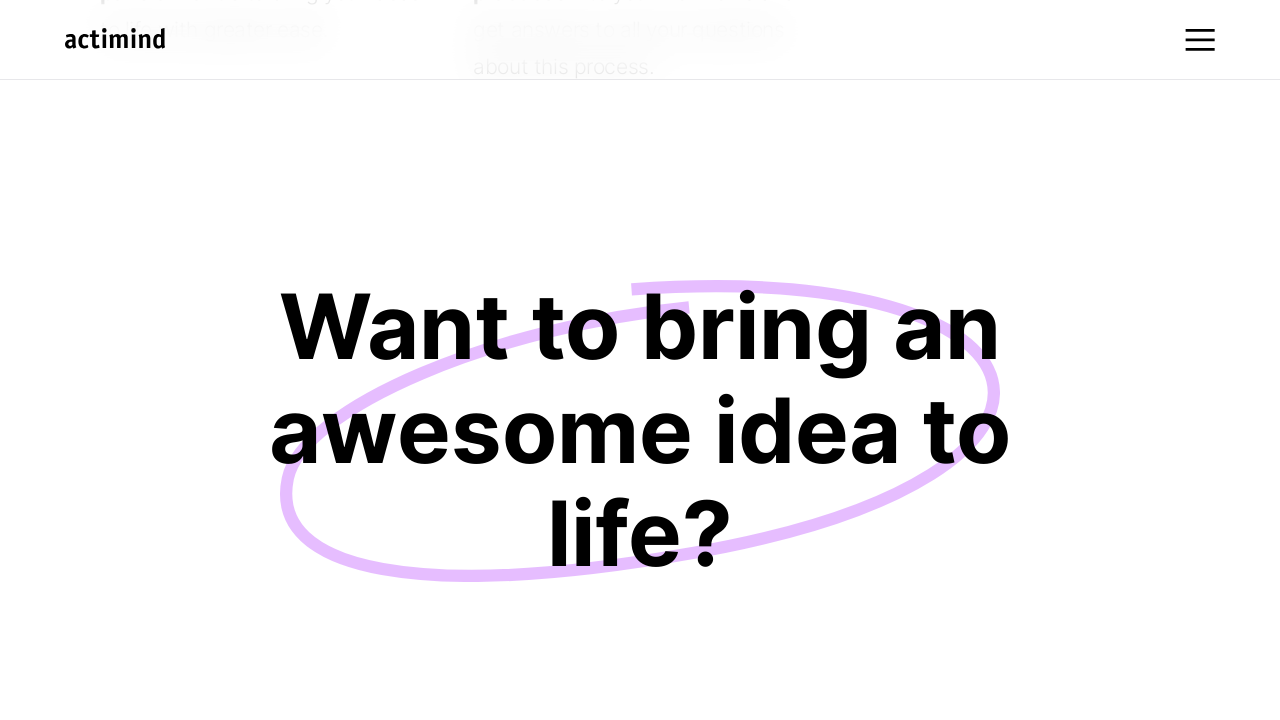

Waited 2 seconds at bottom of page
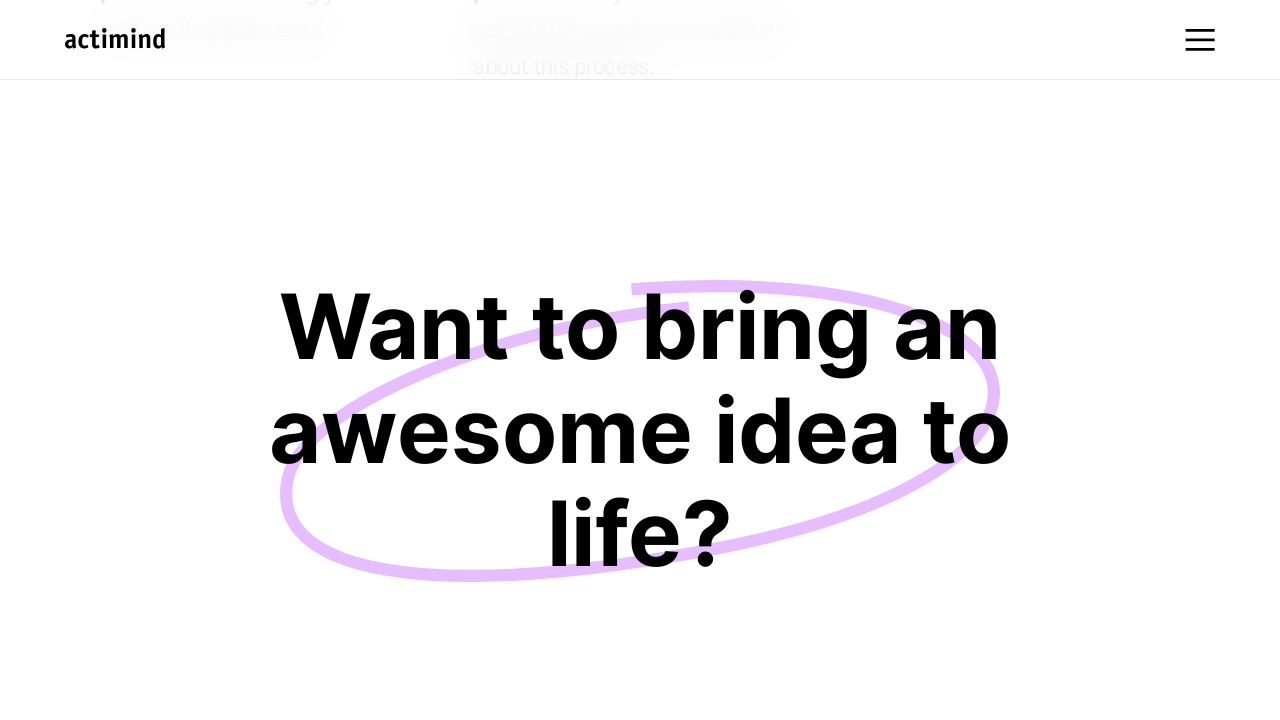

Scrolled up to 2500px
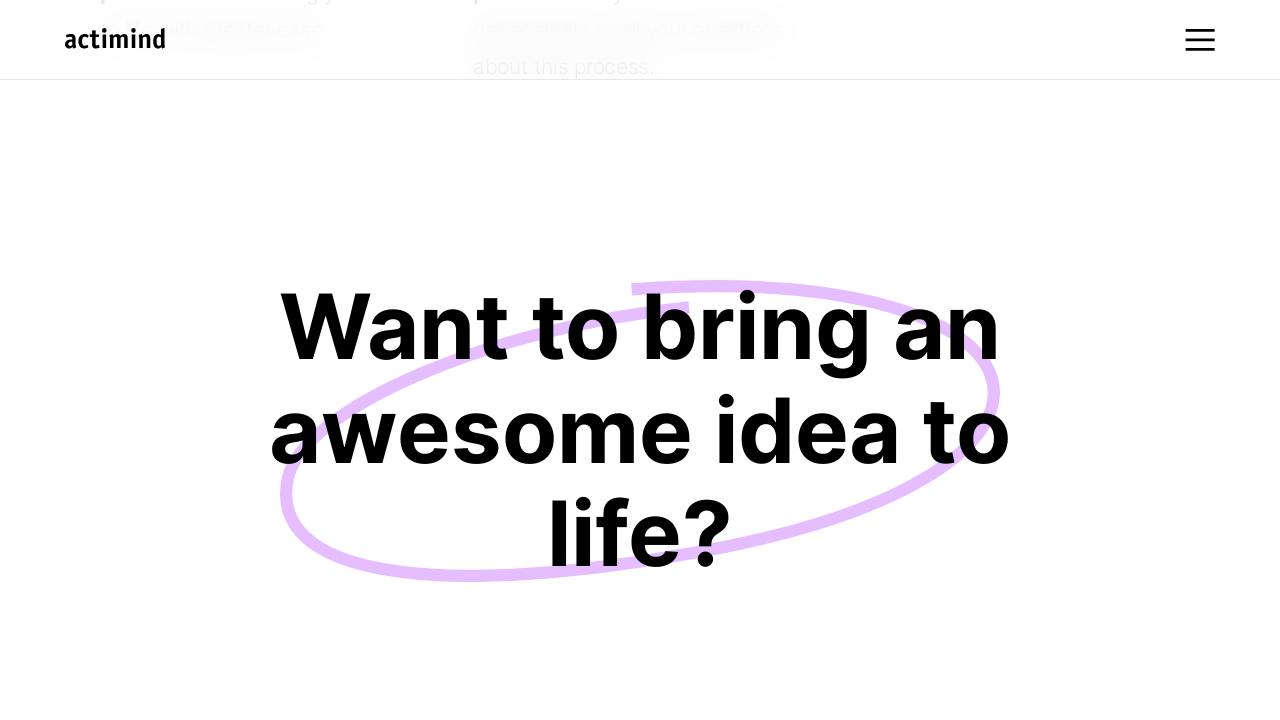

Waited 1 second after scrolling
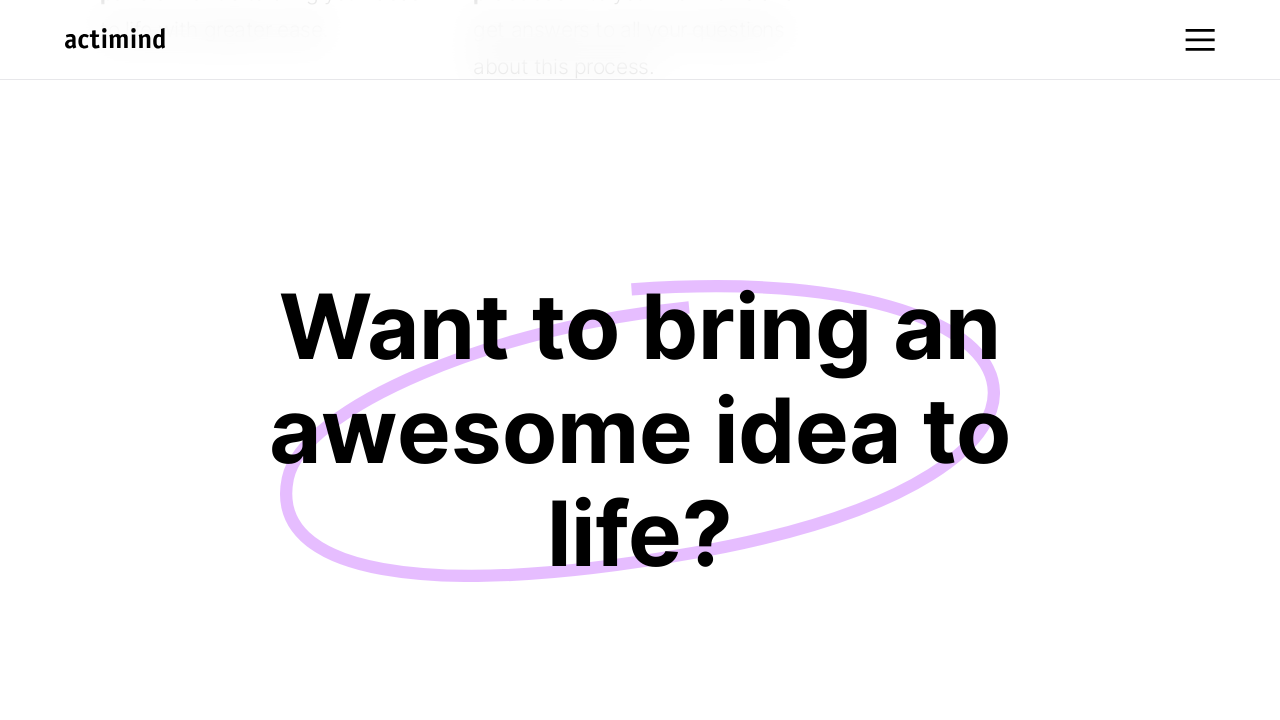

Scrolled up to 2000px
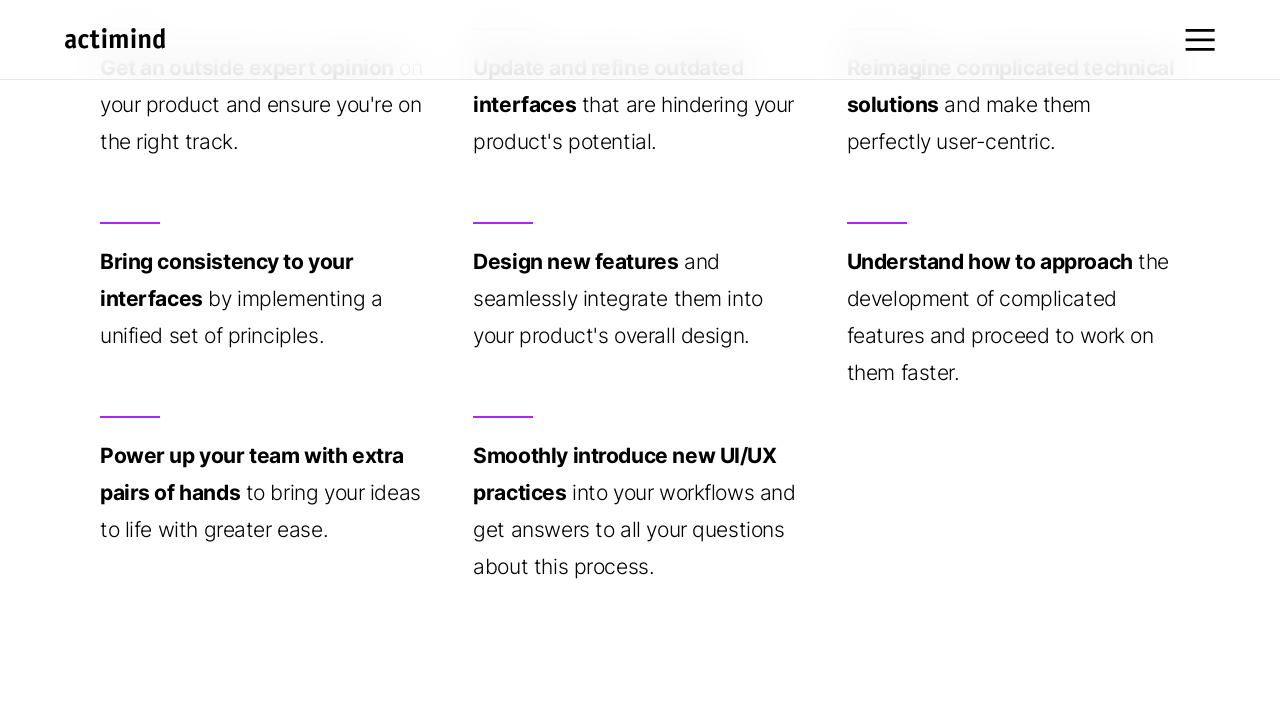

Waited 1 second after scrolling
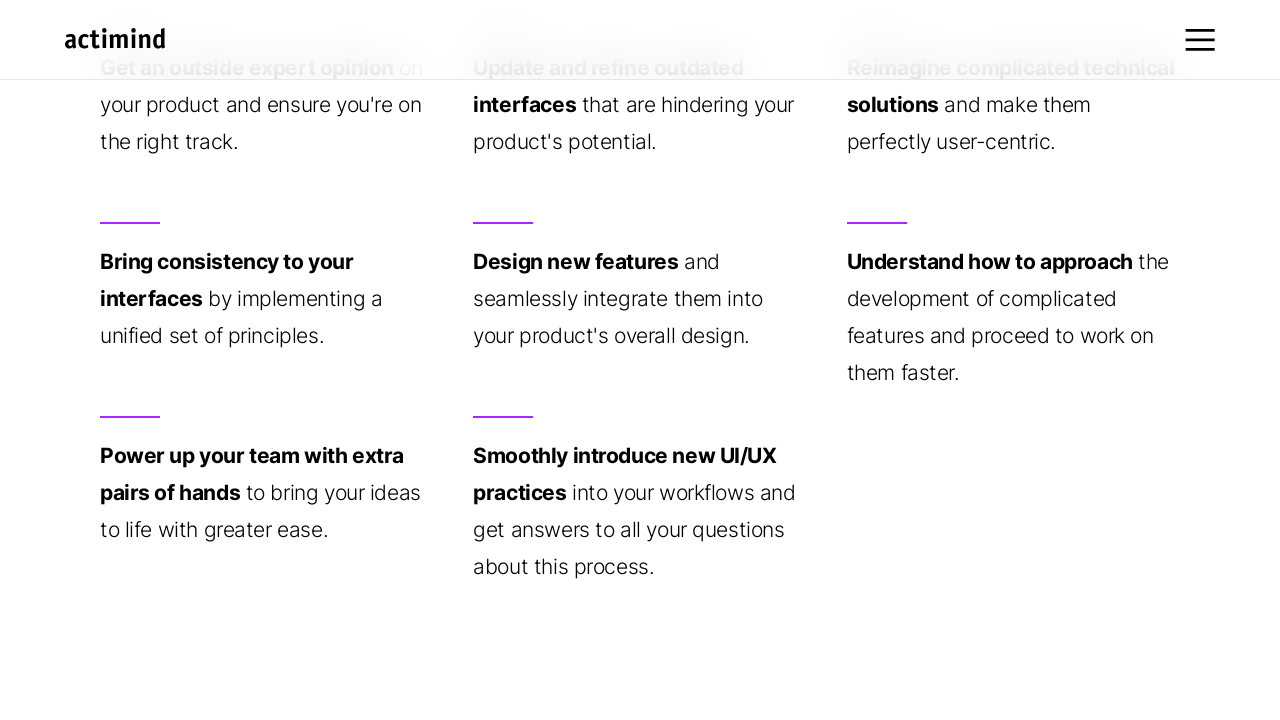

Scrolled up to 1500px
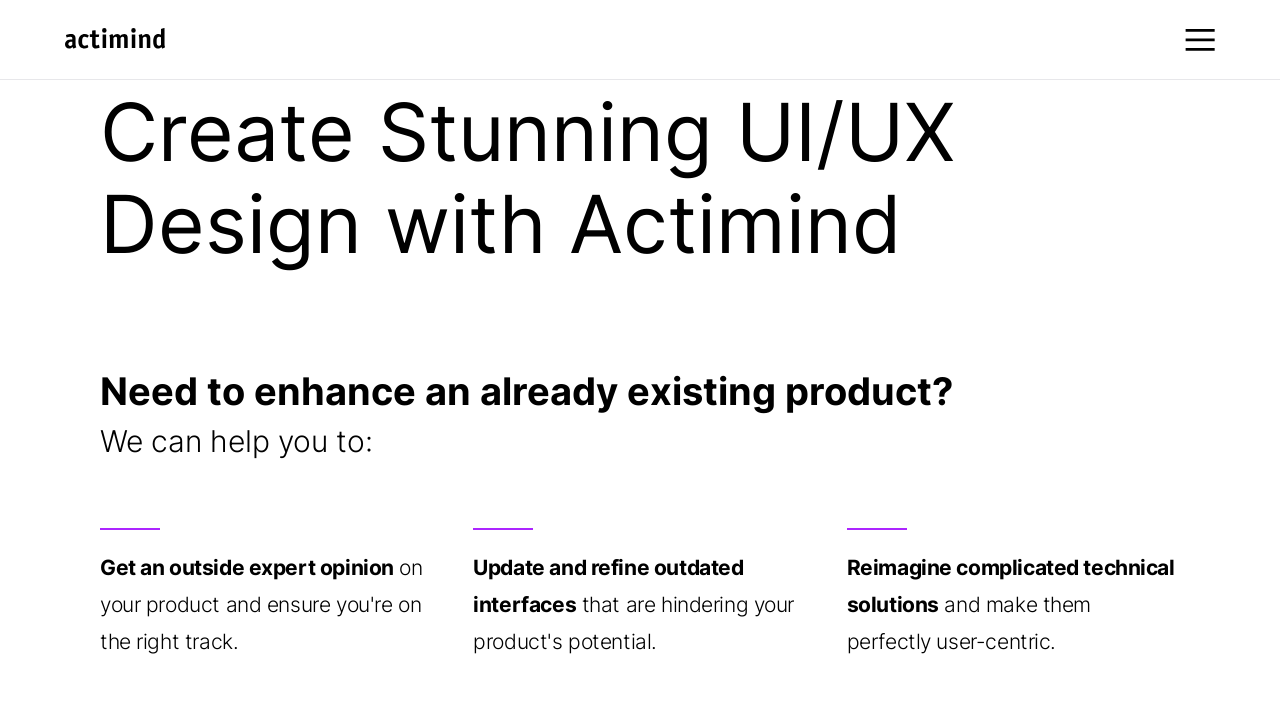

Waited 1 second after scrolling
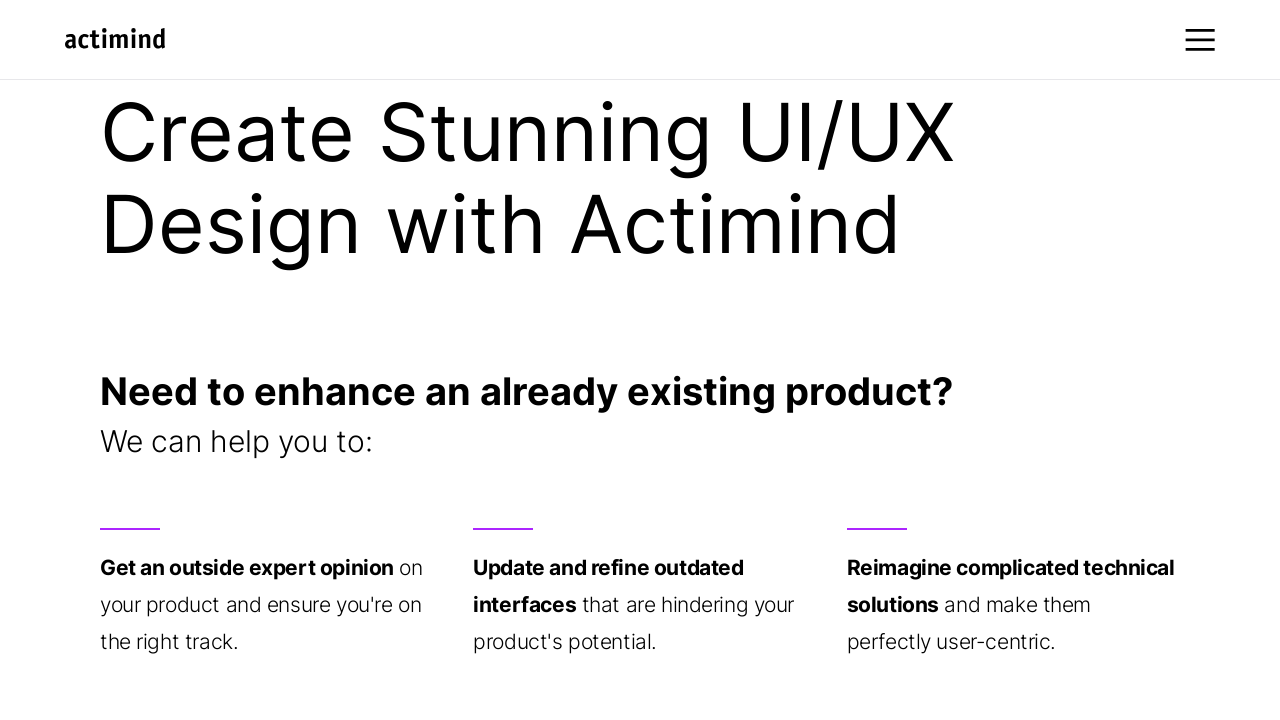

Scrolled up to 1000px
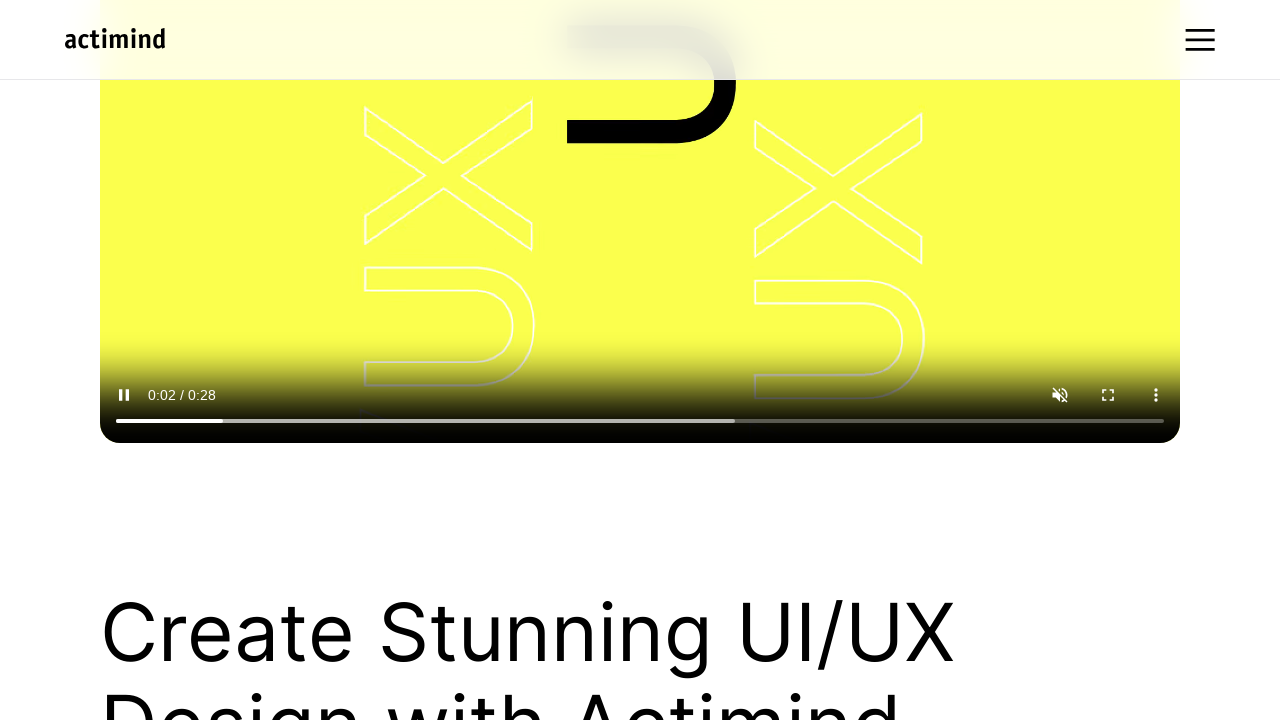

Waited 1 second after scrolling
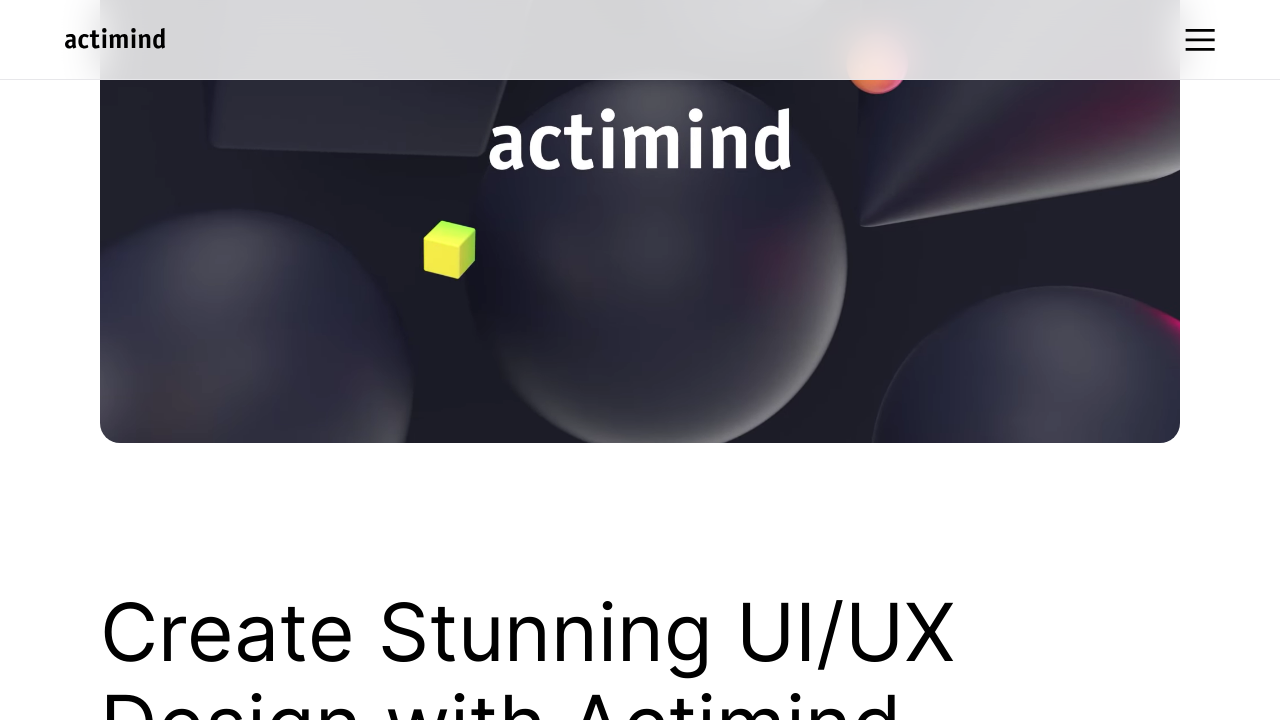

Scrolled up to 500px
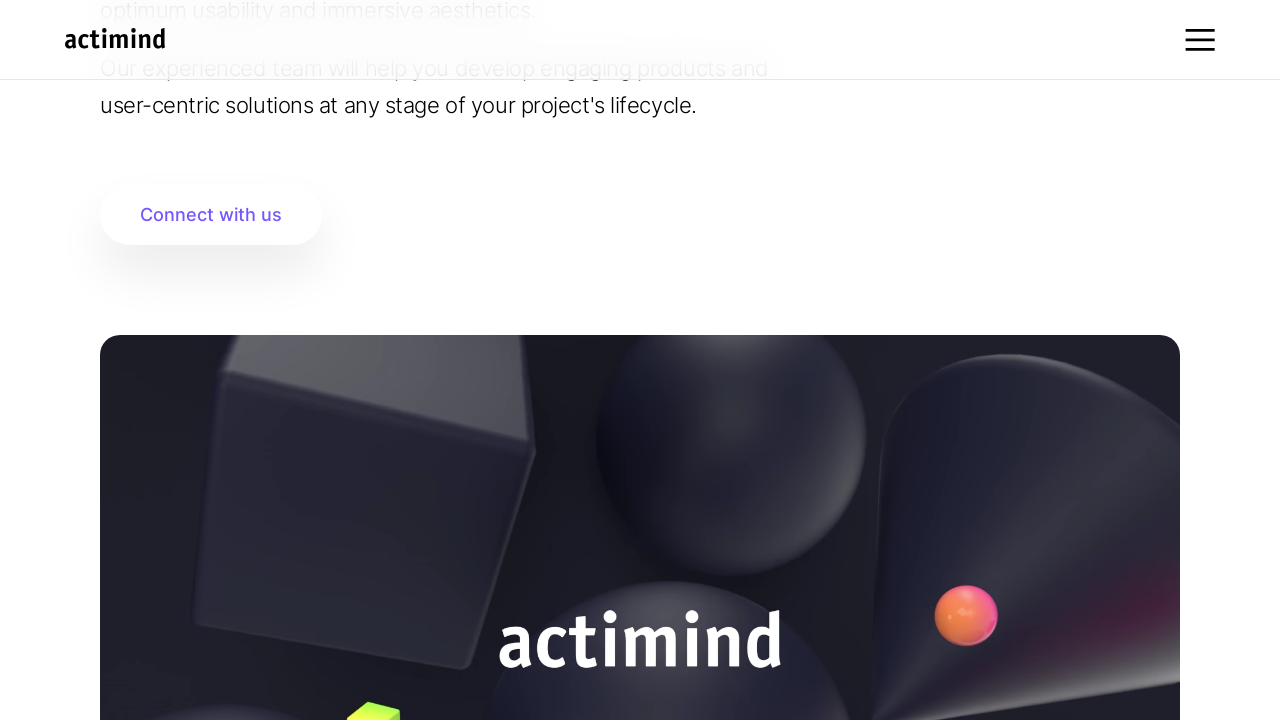

Waited 1 second after scrolling
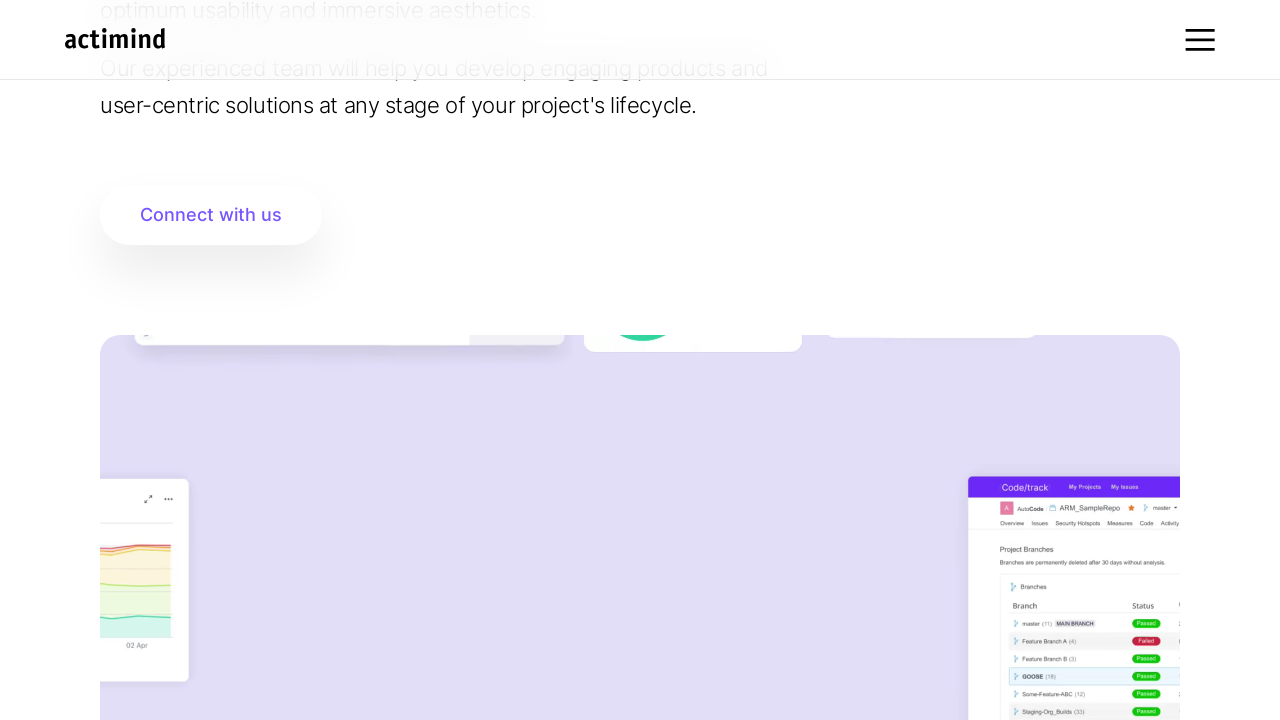

Waited 2 seconds at top of page
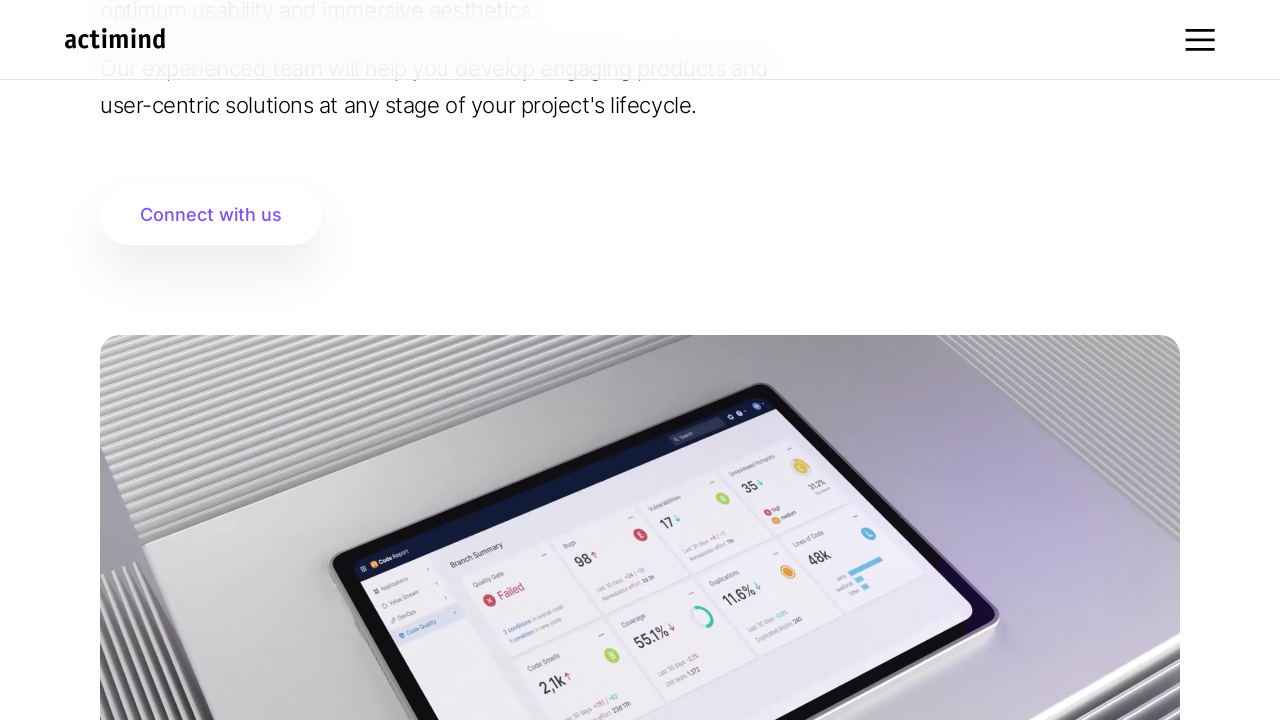

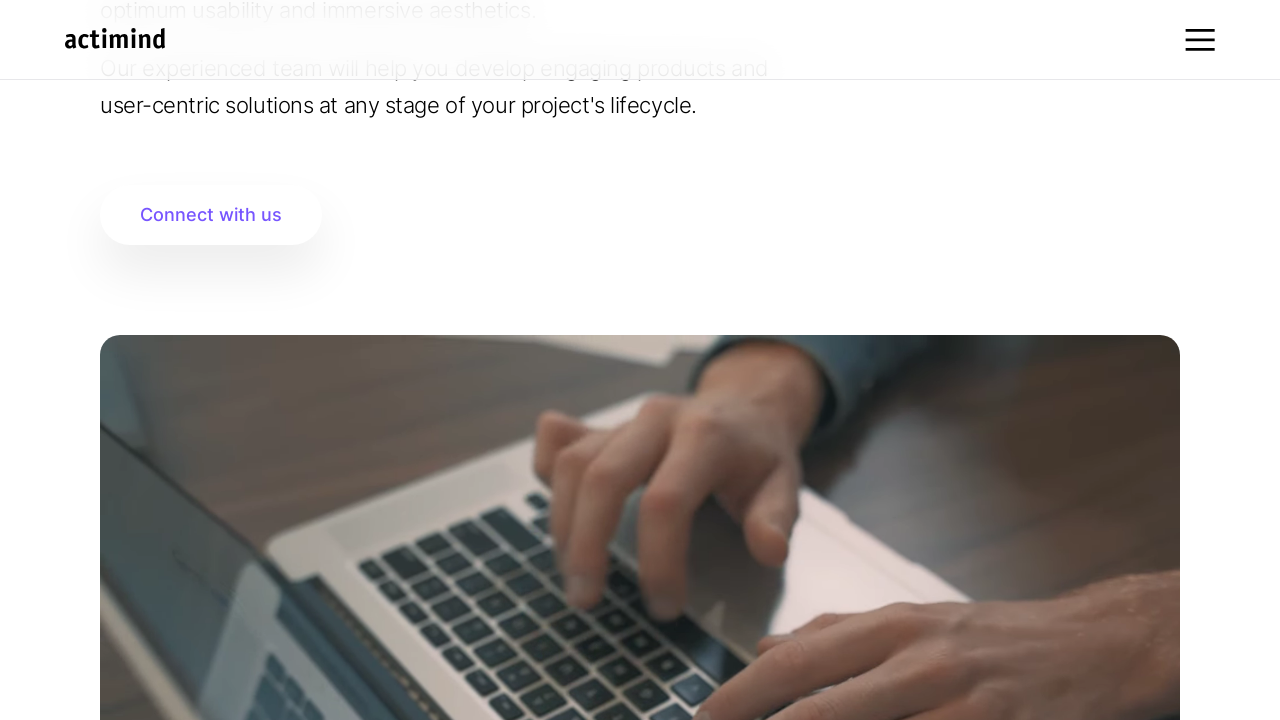